Tests custom checkbox on Ubuntu login page by clicking the "I don't have an Ubuntu One account" option using JavaScript

Starting URL: https://login.ubuntu.com/

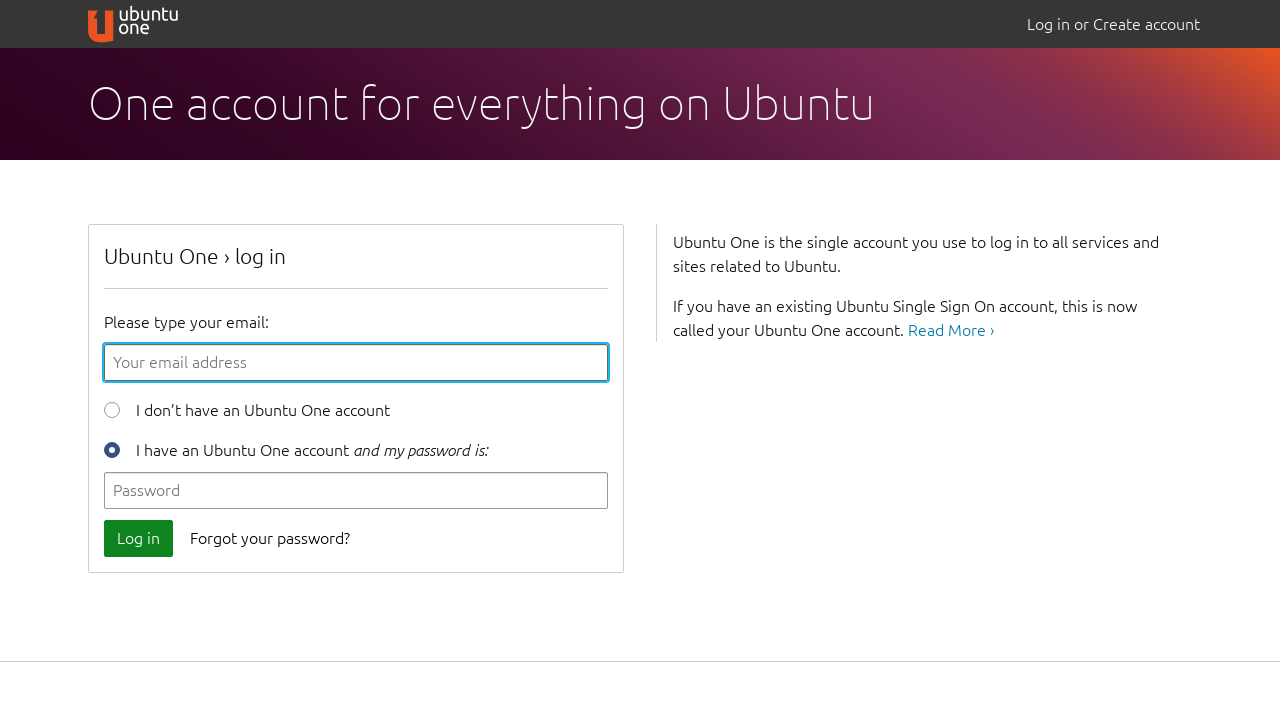

Navigated to Ubuntu login page at https://login.ubuntu.com/
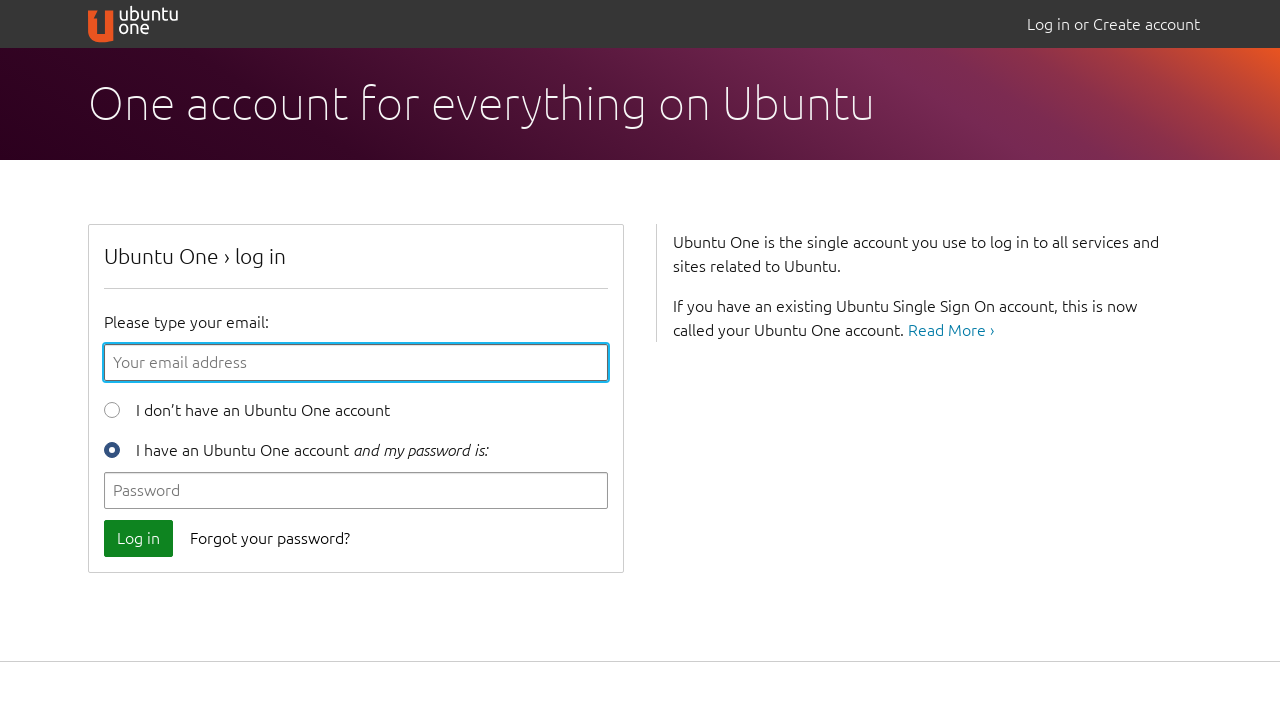

Located the custom checkbox for 'I don't have an Ubuntu One account' option
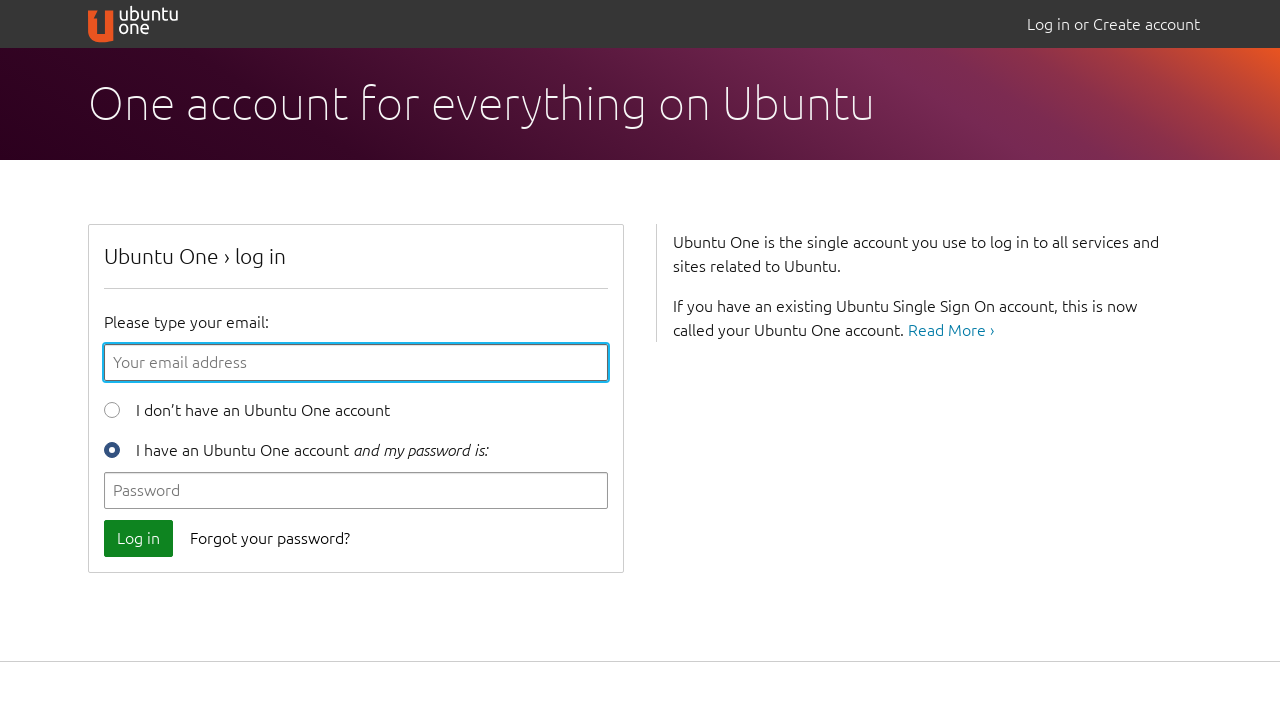

Clicked the custom checkbox using JavaScript to handle custom styling
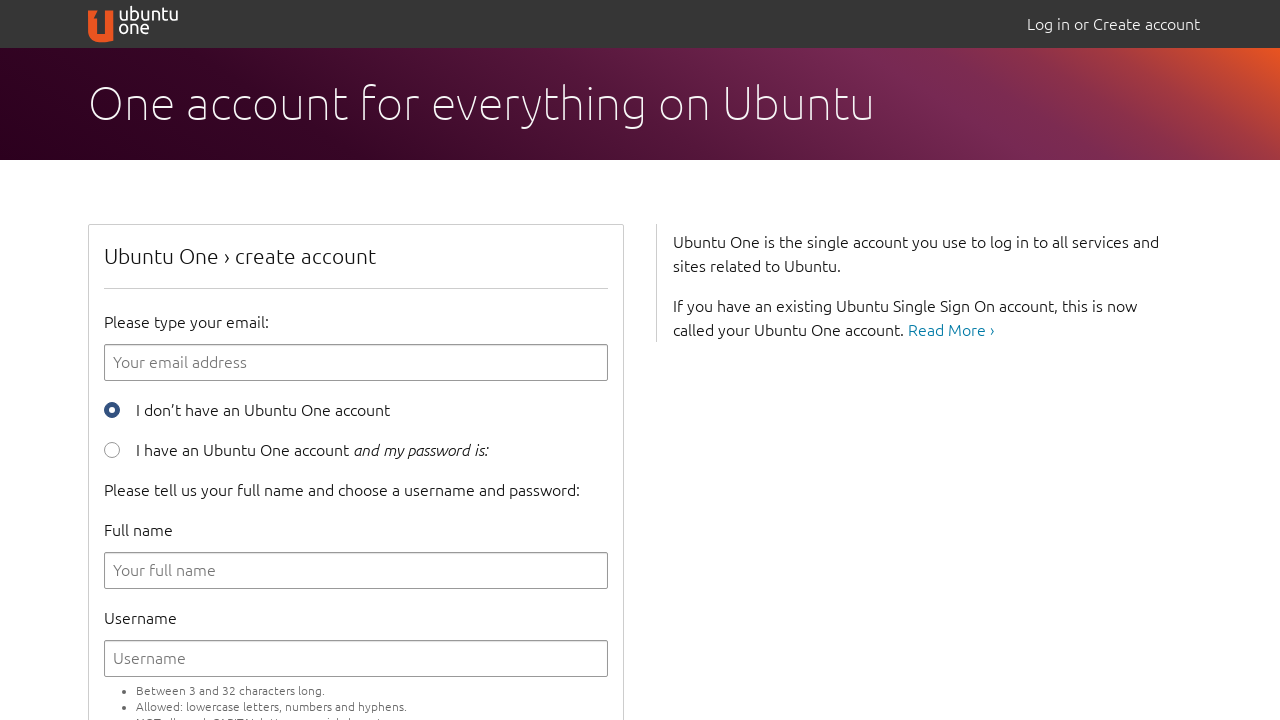

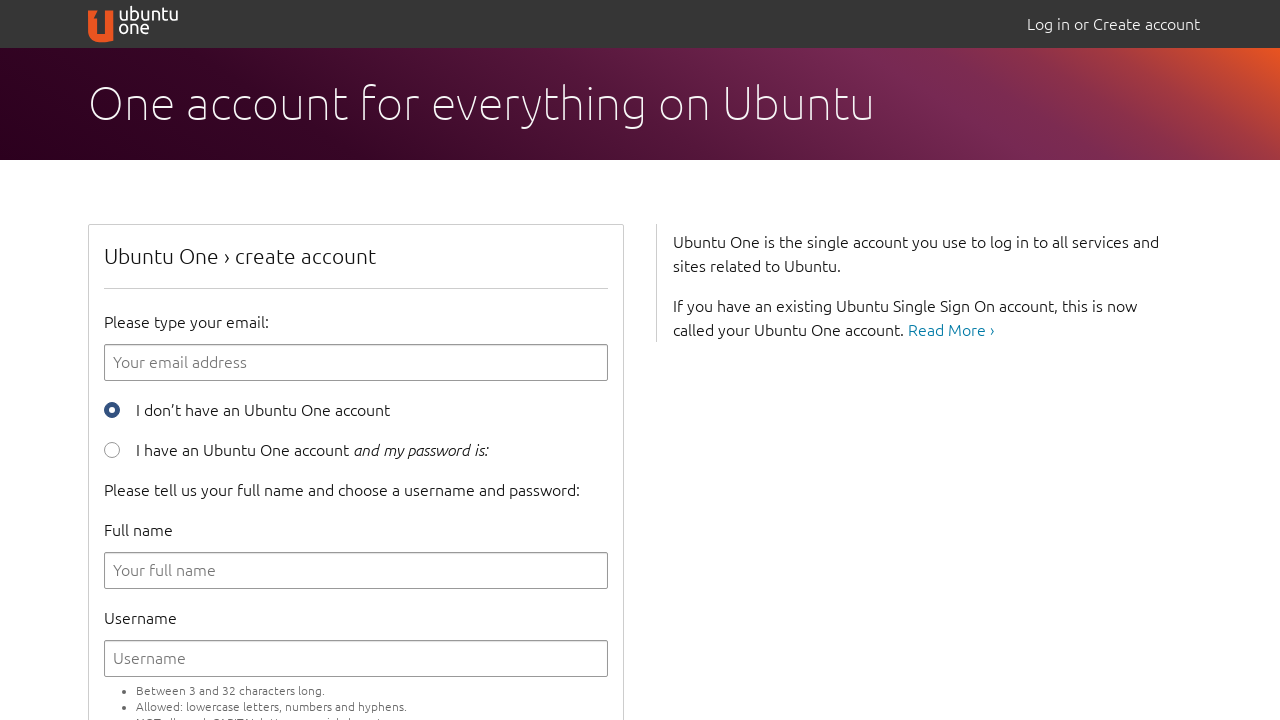